Verifies that the OrangeHRM logo is displayed on the login page

Starting URL: https://opensource-demo.orangehrmlive.com/web/index.php/auth/login

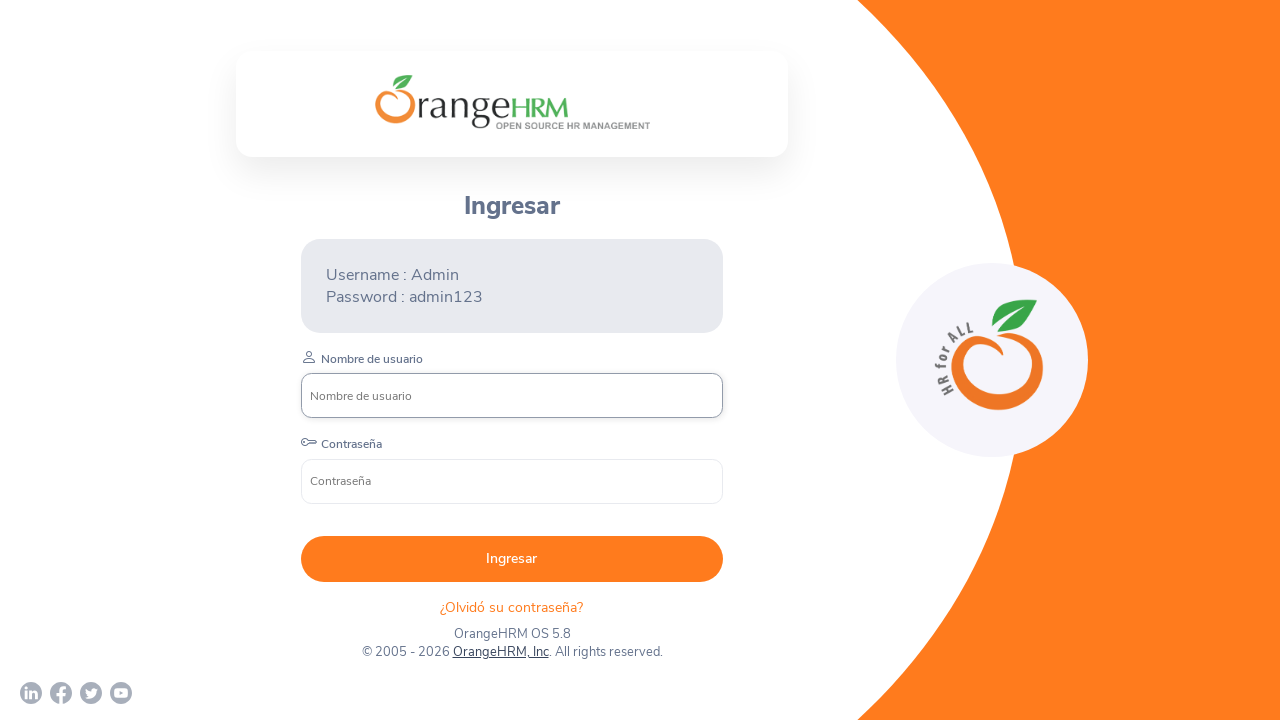

Navigated to OrangeHRM login page
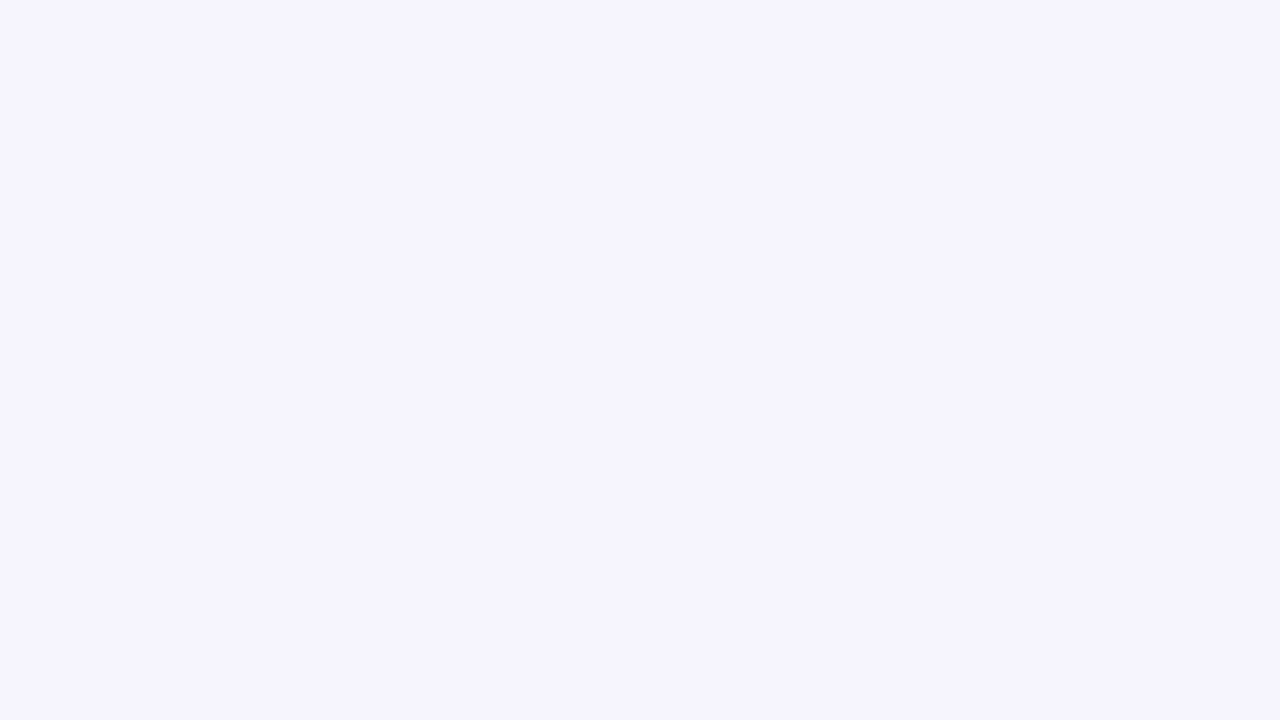

OrangeHRM logo is visible on the login page
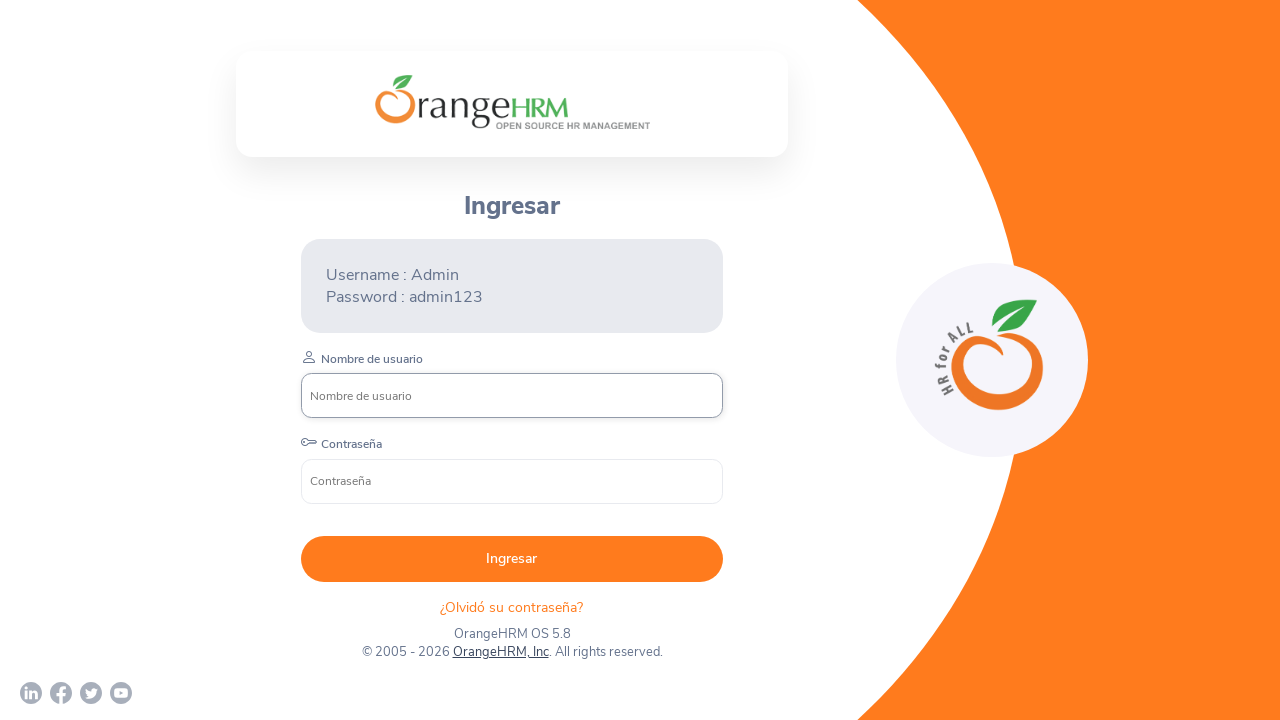

Verified that the OrangeHRM logo is displayed
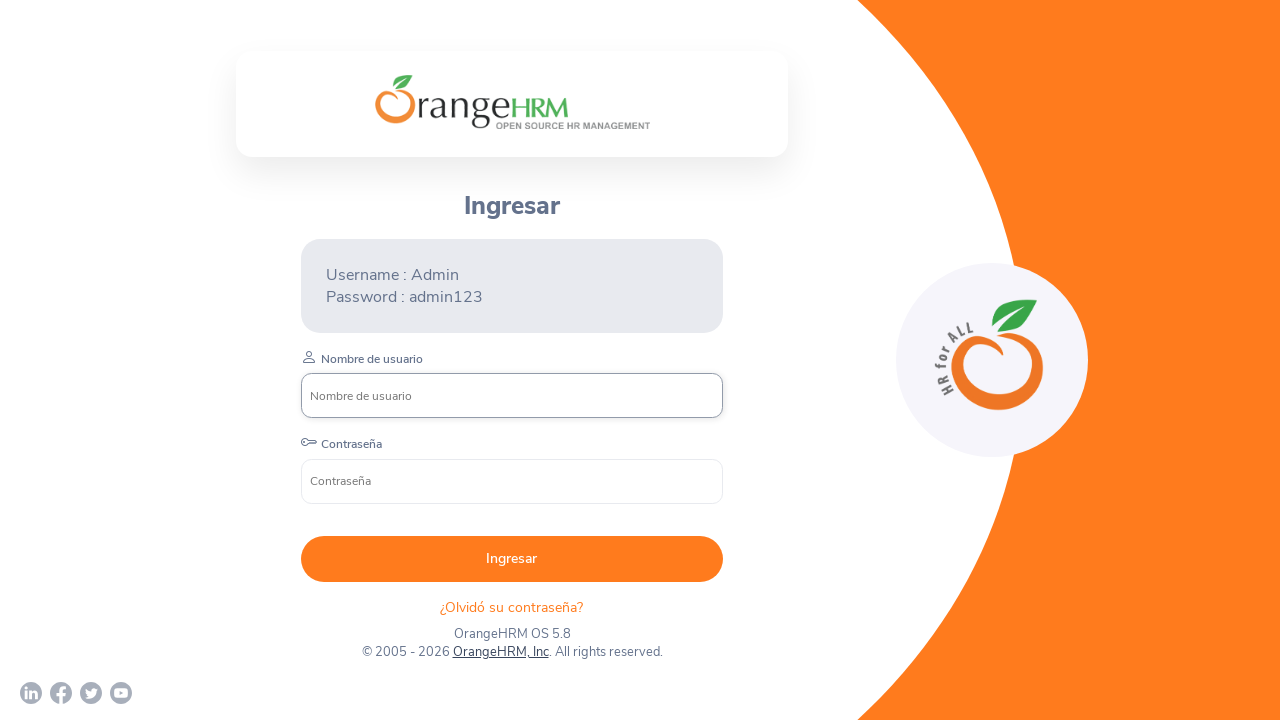

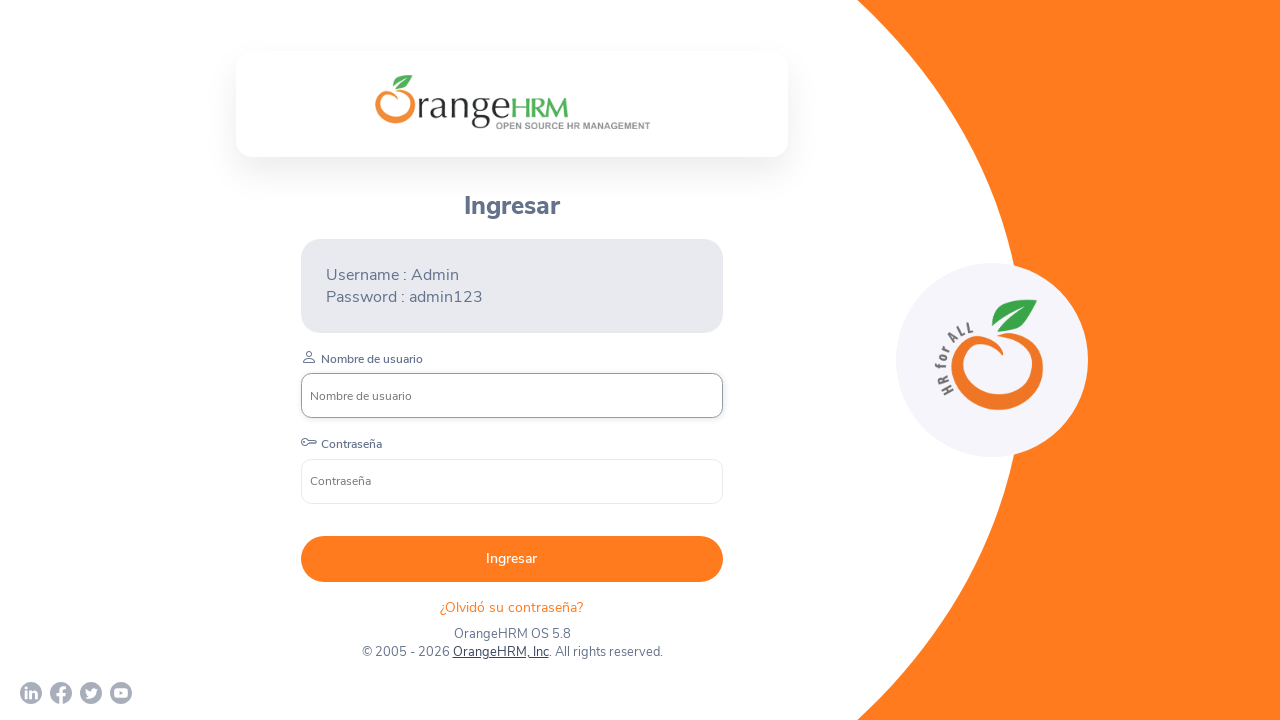